Navigates to the NSE India option chain page and verifies that the equity option chain table is displayed

Starting URL: https://www.nseindia.com/option-chain

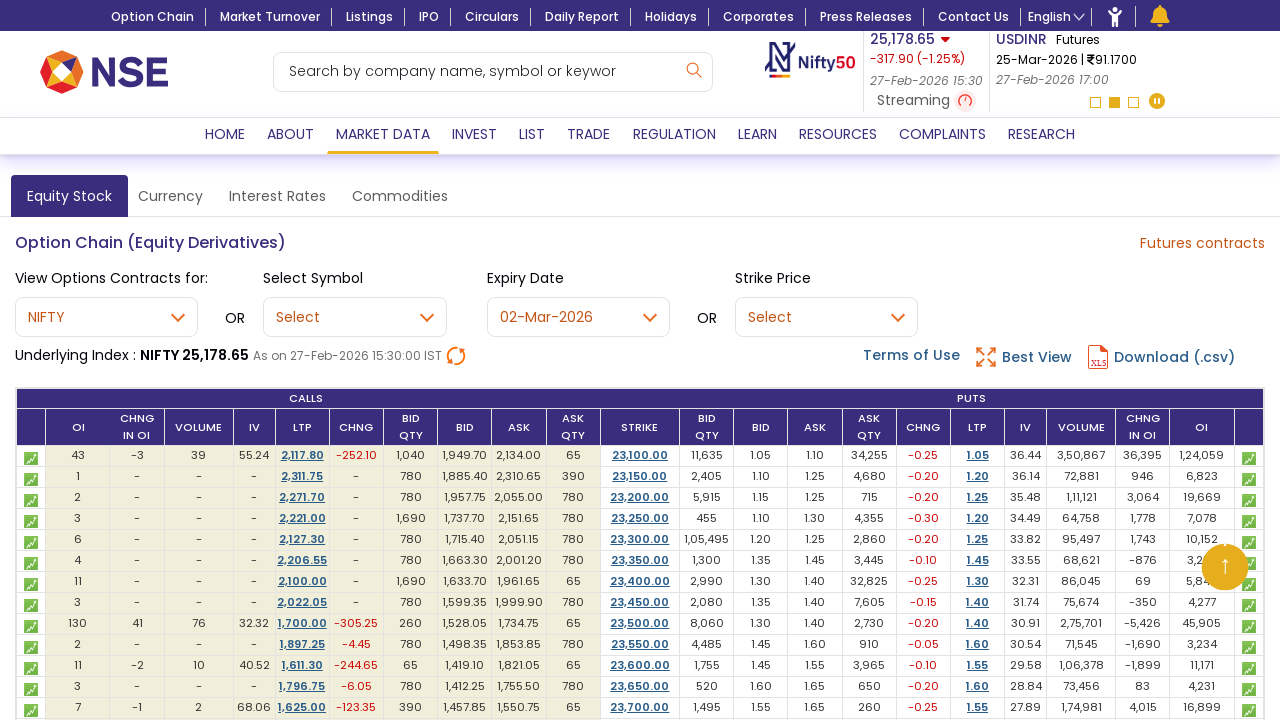

Waited for equity option chain table to load
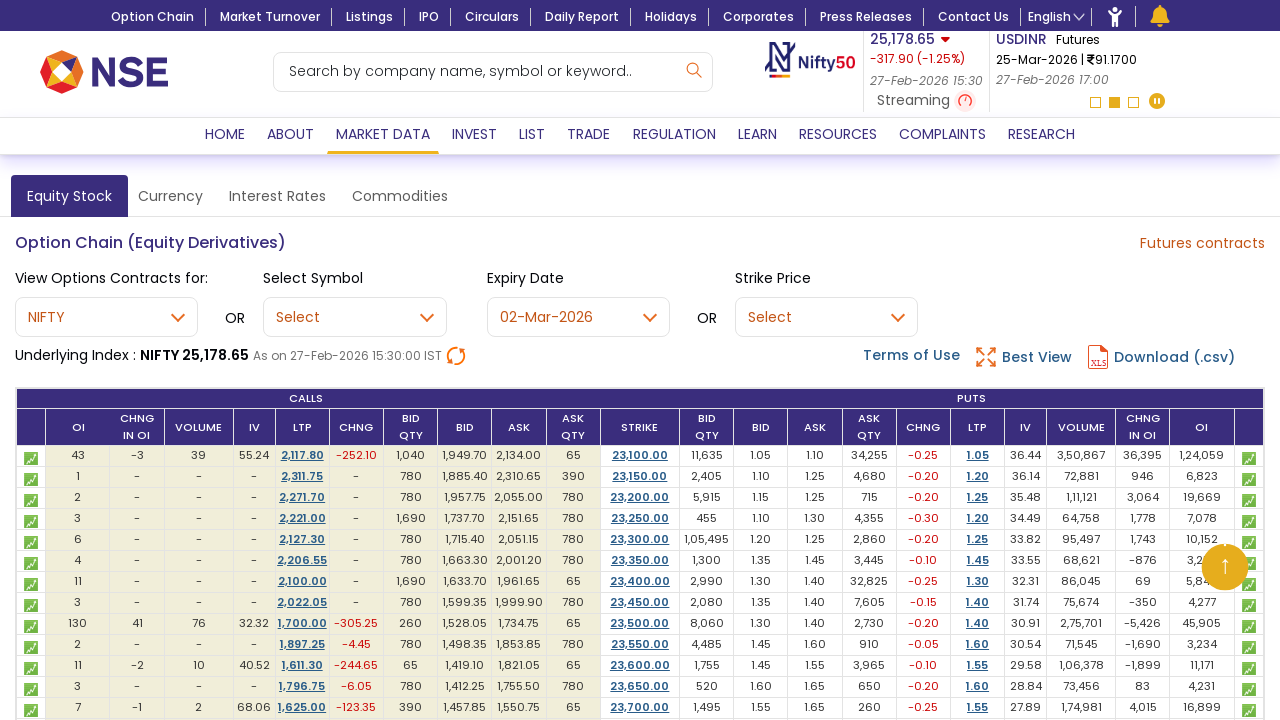

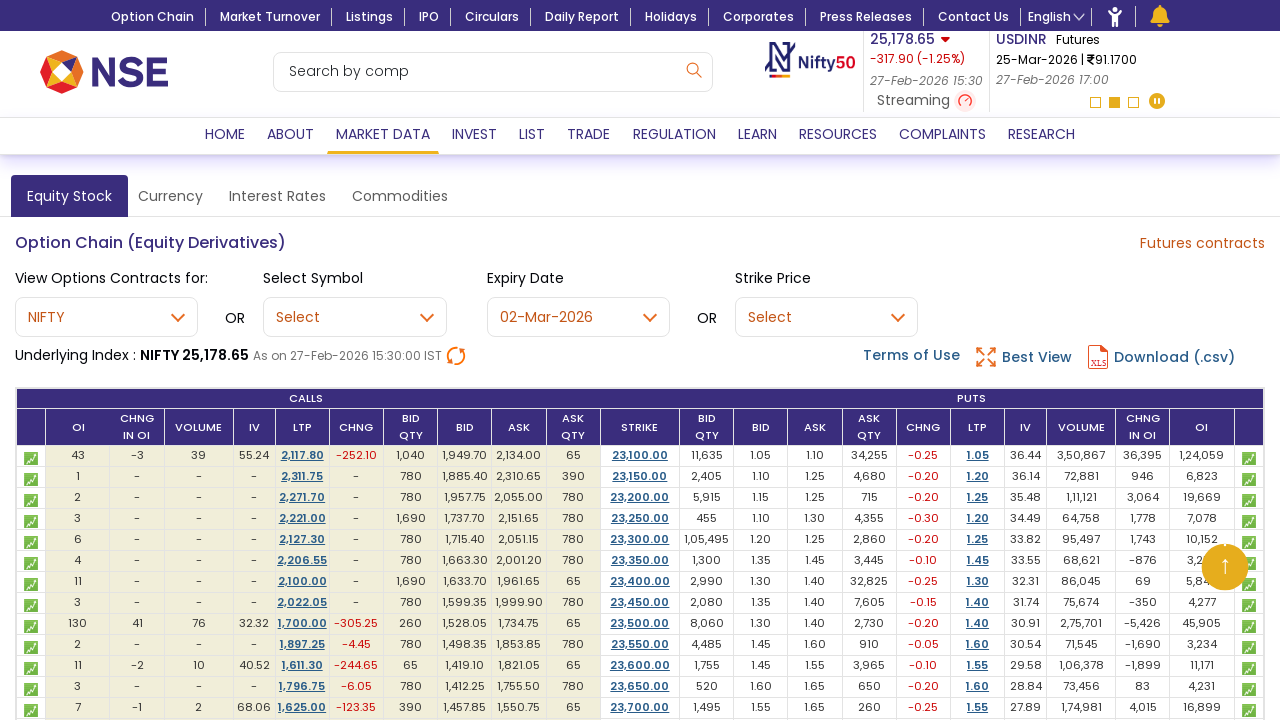